Tests navigation to the Alerts page and triggers a simple OK alert by clicking a button

Starting URL: http://demo.automationtesting.in/Register.html

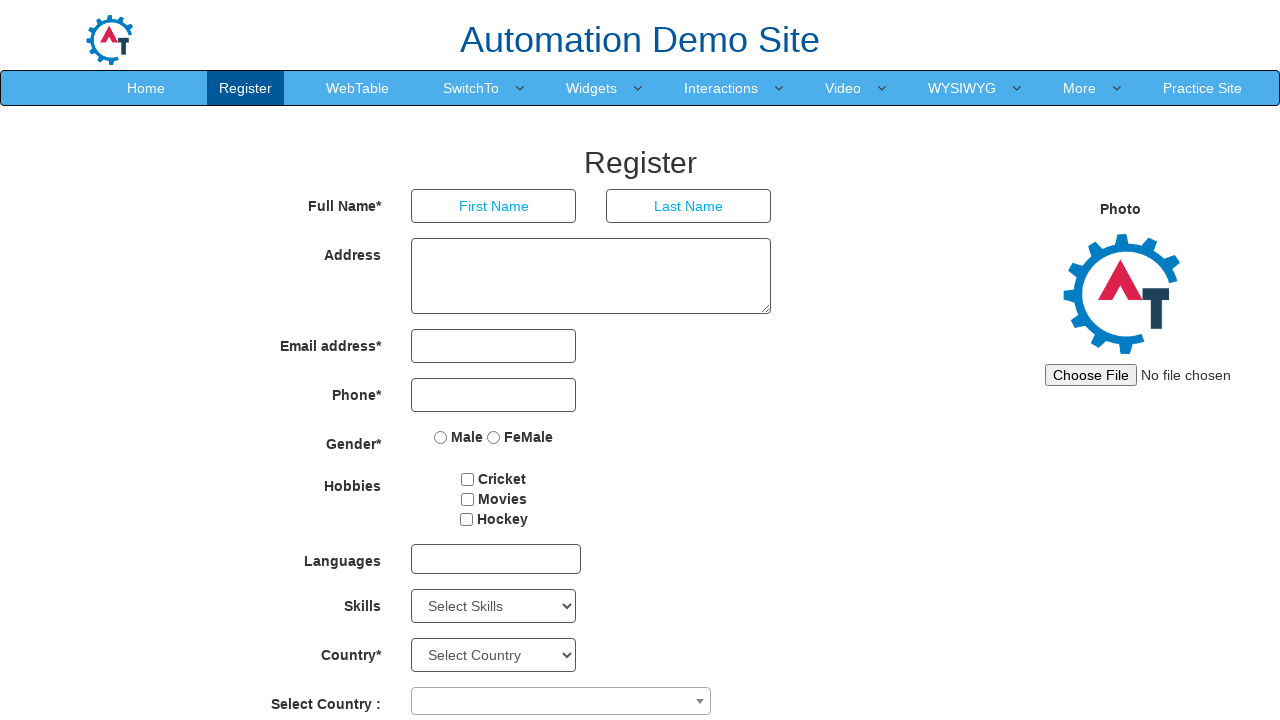

Clicked SwitchTo link at (471, 88) on a[href="SwitchTo.html"]
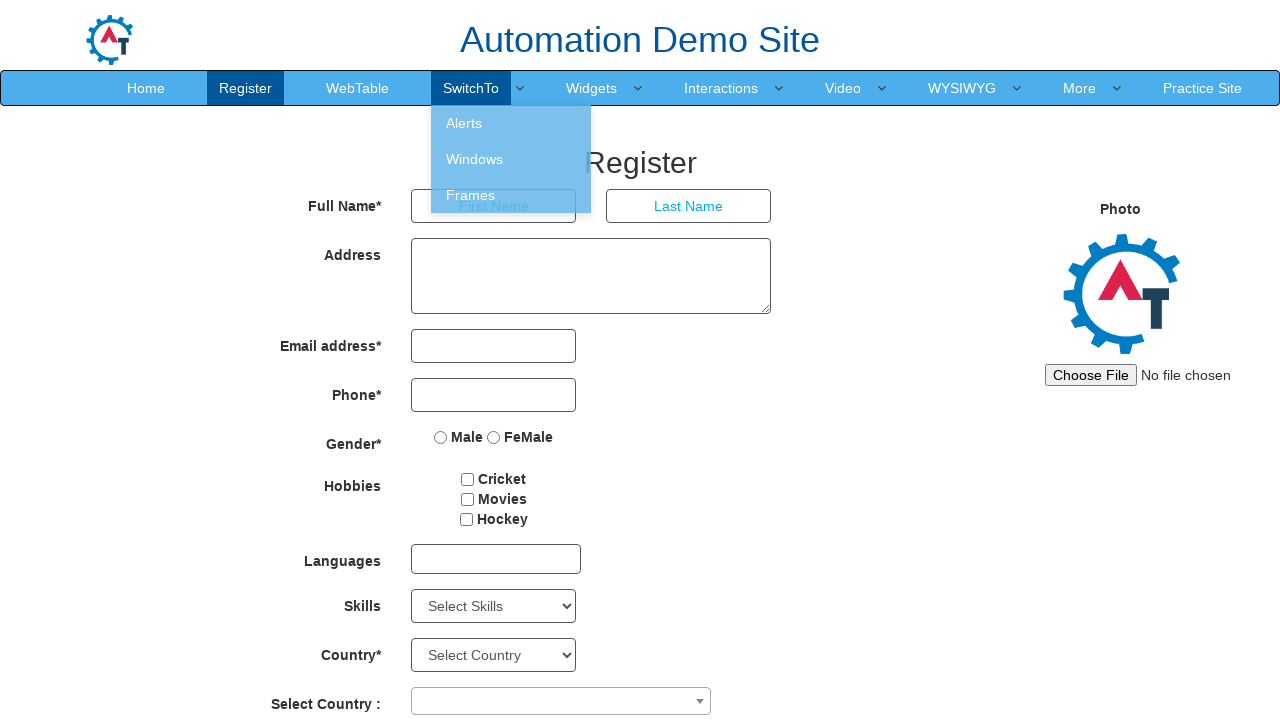

Clicked Alerts link at (511, 123) on a[href="Alerts.html"]
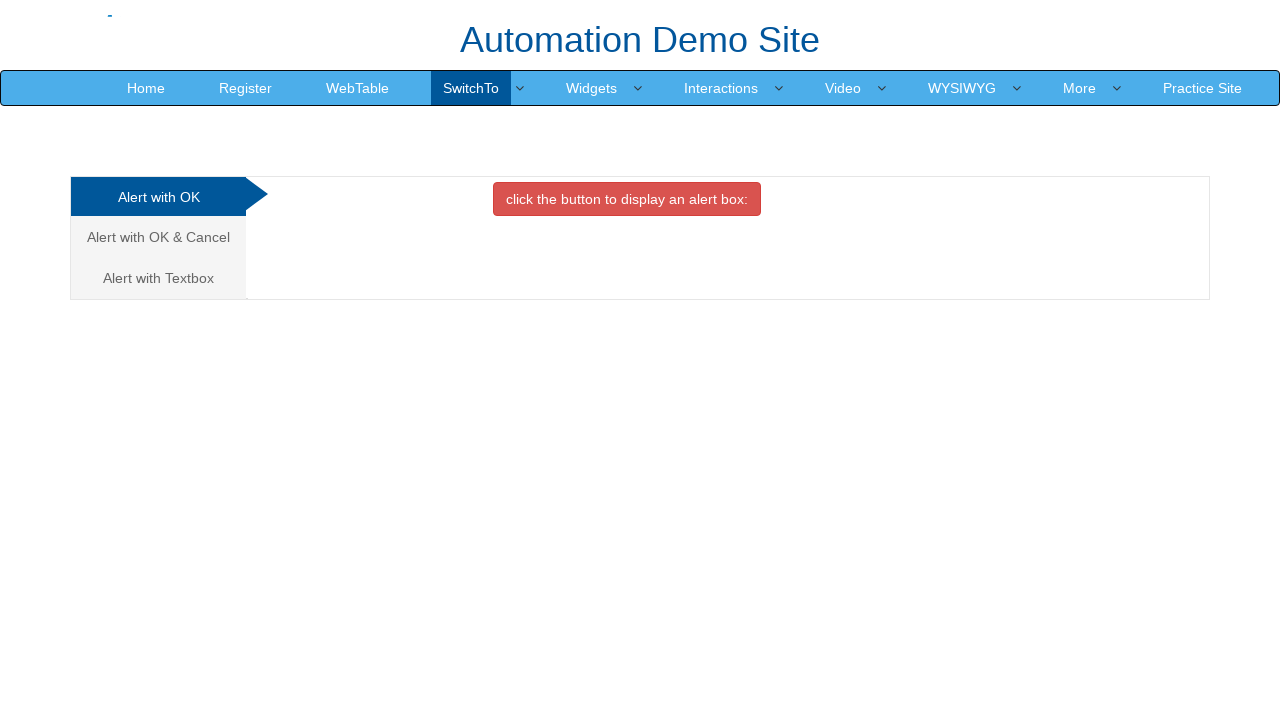

Alerts page loaded successfully
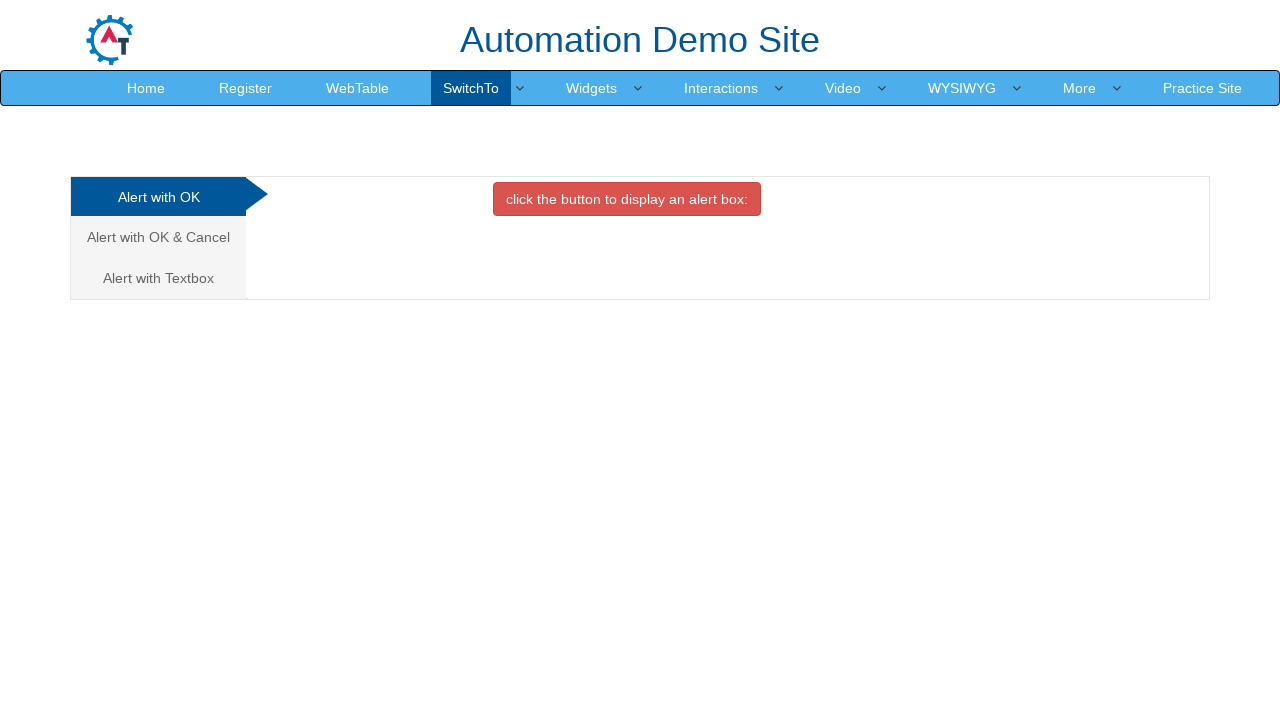

Set up alert handler to accept dialogs
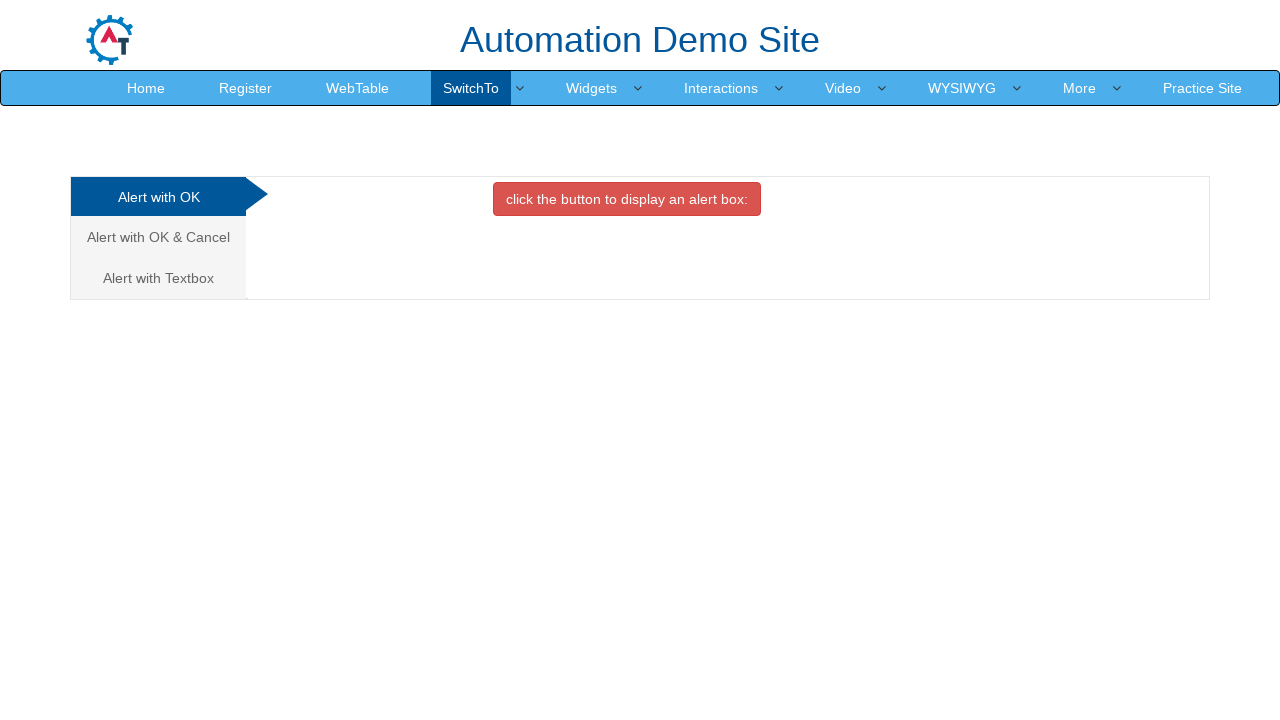

Clicked danger button to trigger OK alert at (627, 199) on .btn.btn-danger
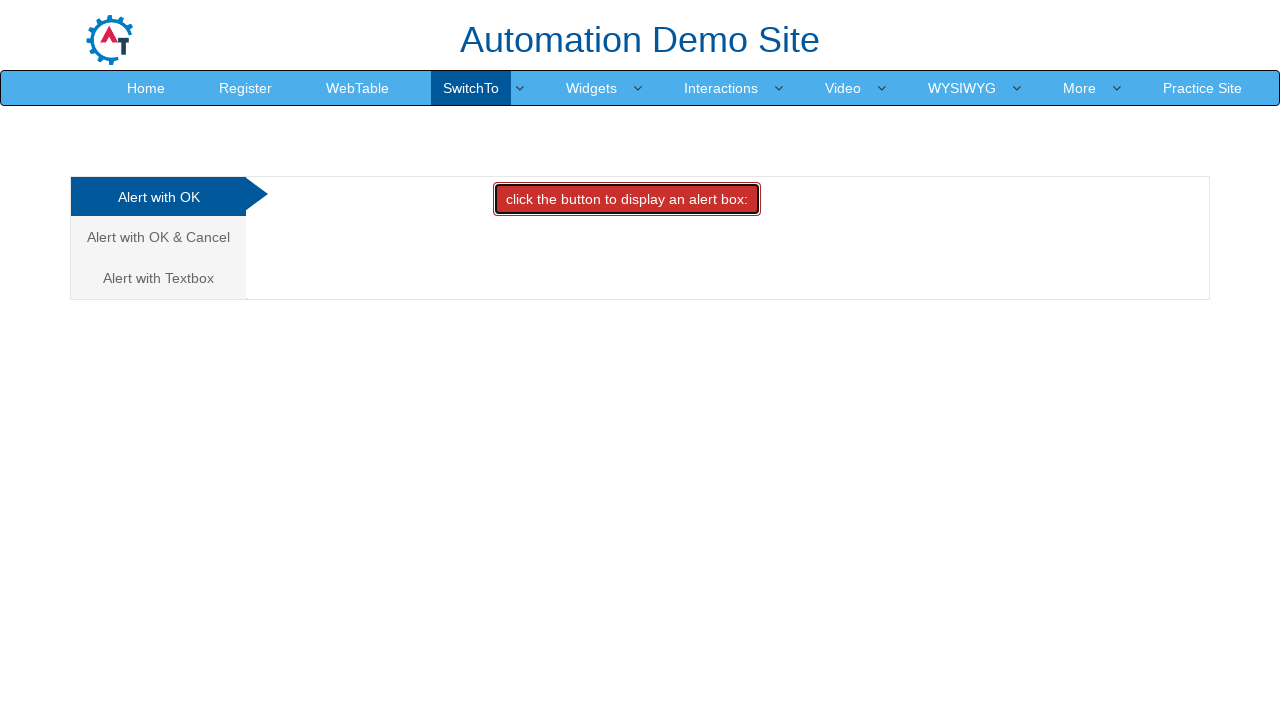

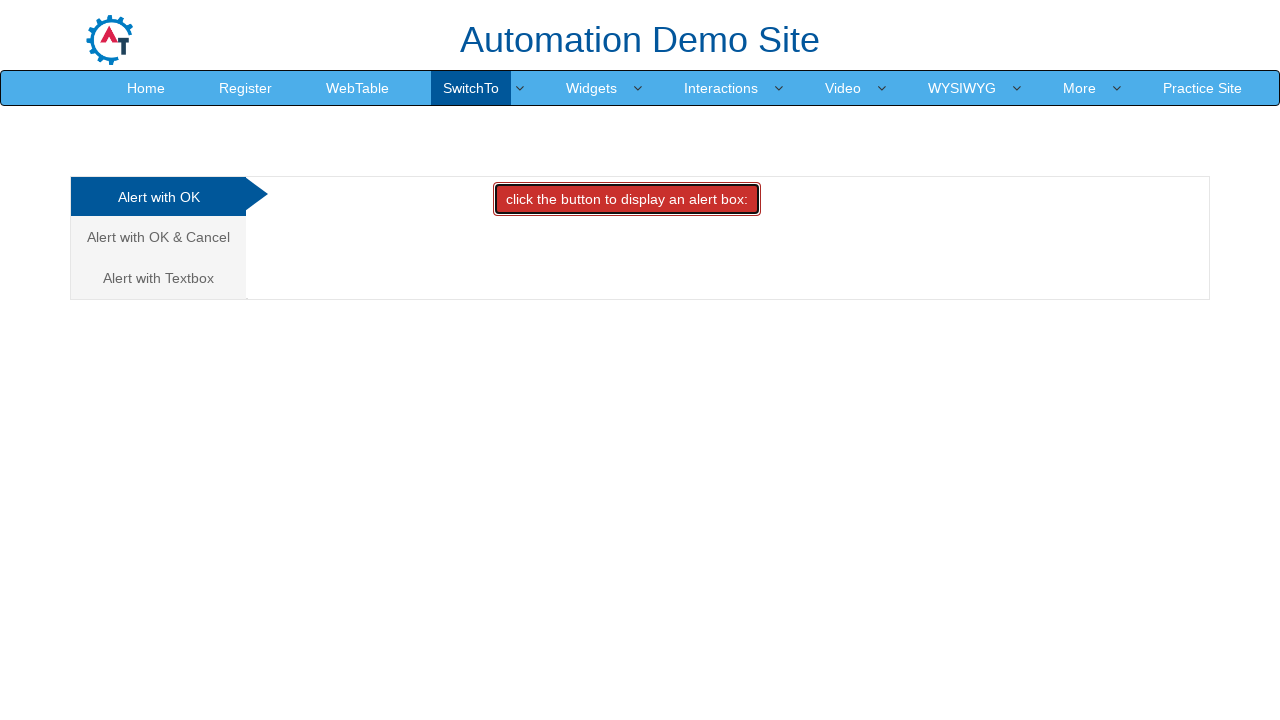